Tests the add-to-cart functionality on BrowserStack demo e-commerce site by clicking the add to cart button on a product and verifying the cart pane appears with the product.

Starting URL: https://bstackdemo.com/

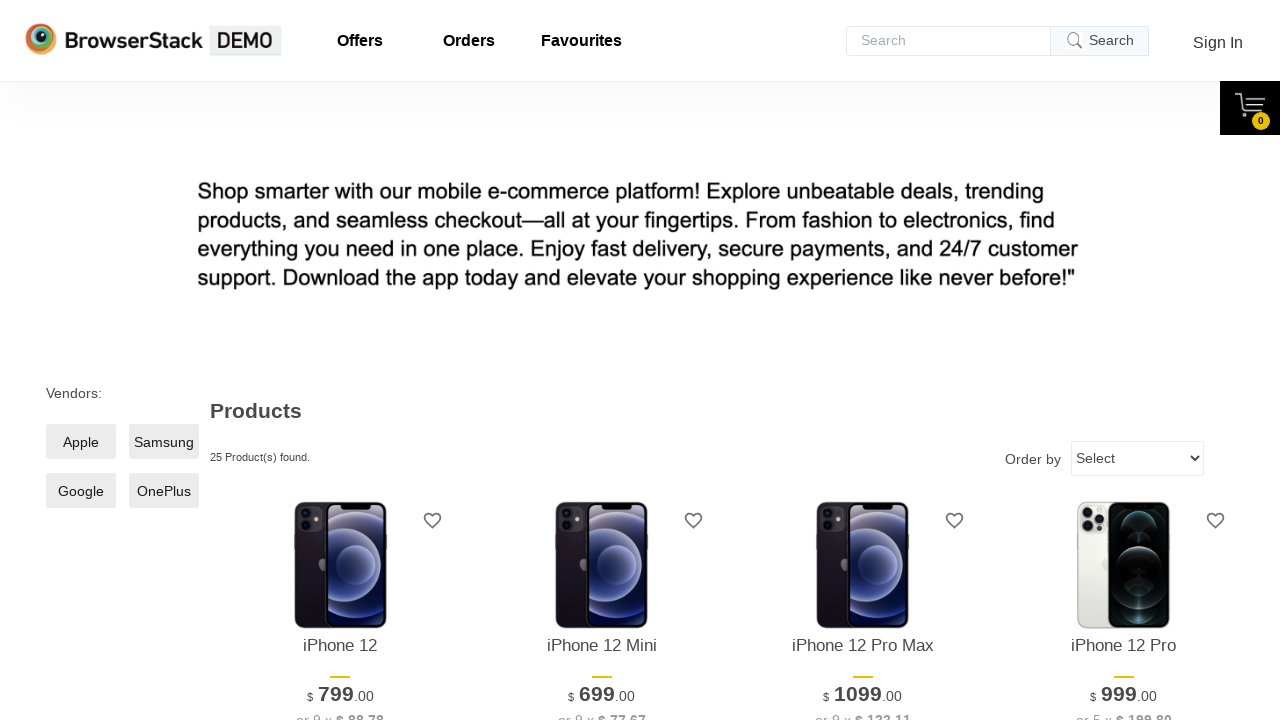

Retrieved product name from first product
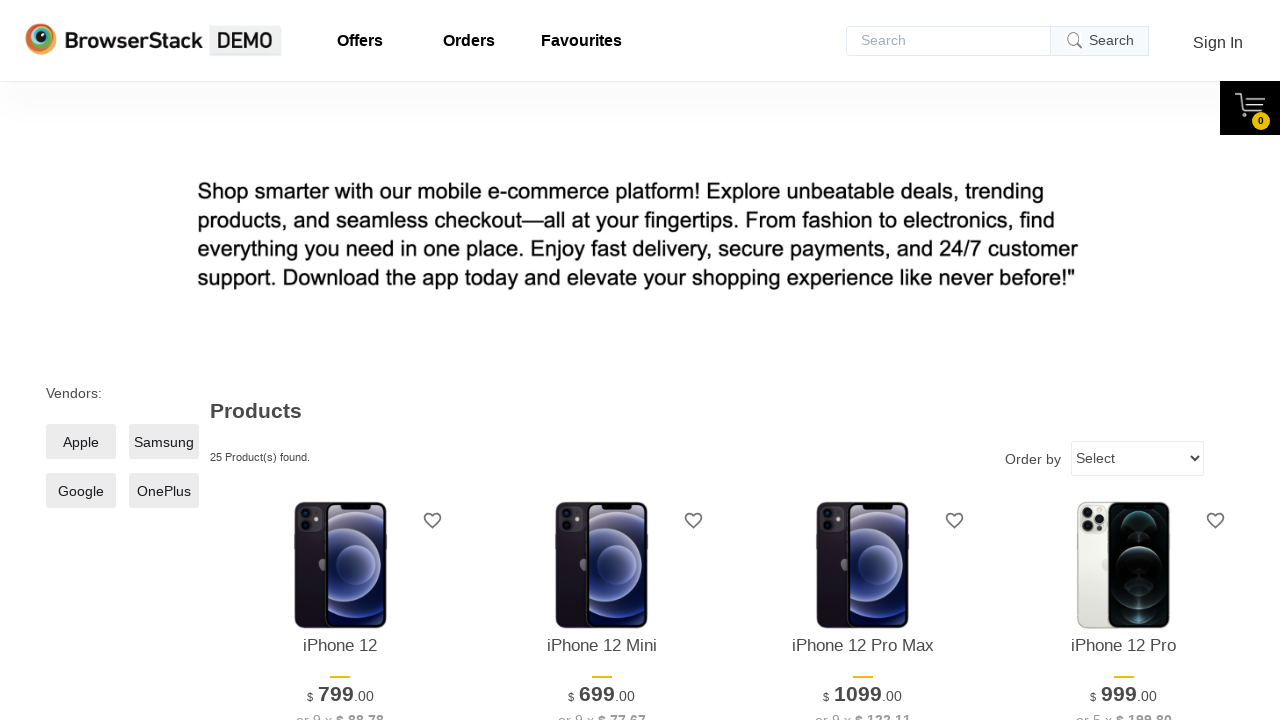

Clicked 'Add to cart' button for first product at (340, 361) on xpath=//*[@id="1"]/div[4]
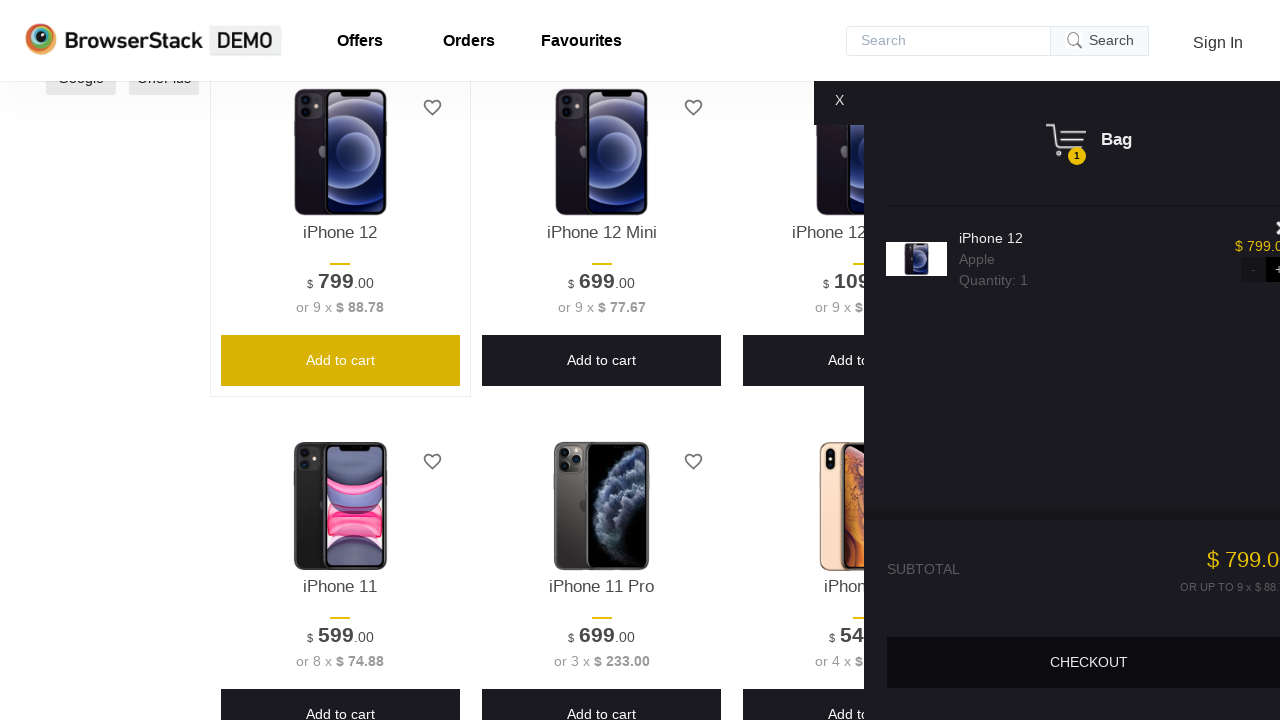

Cart pane appeared
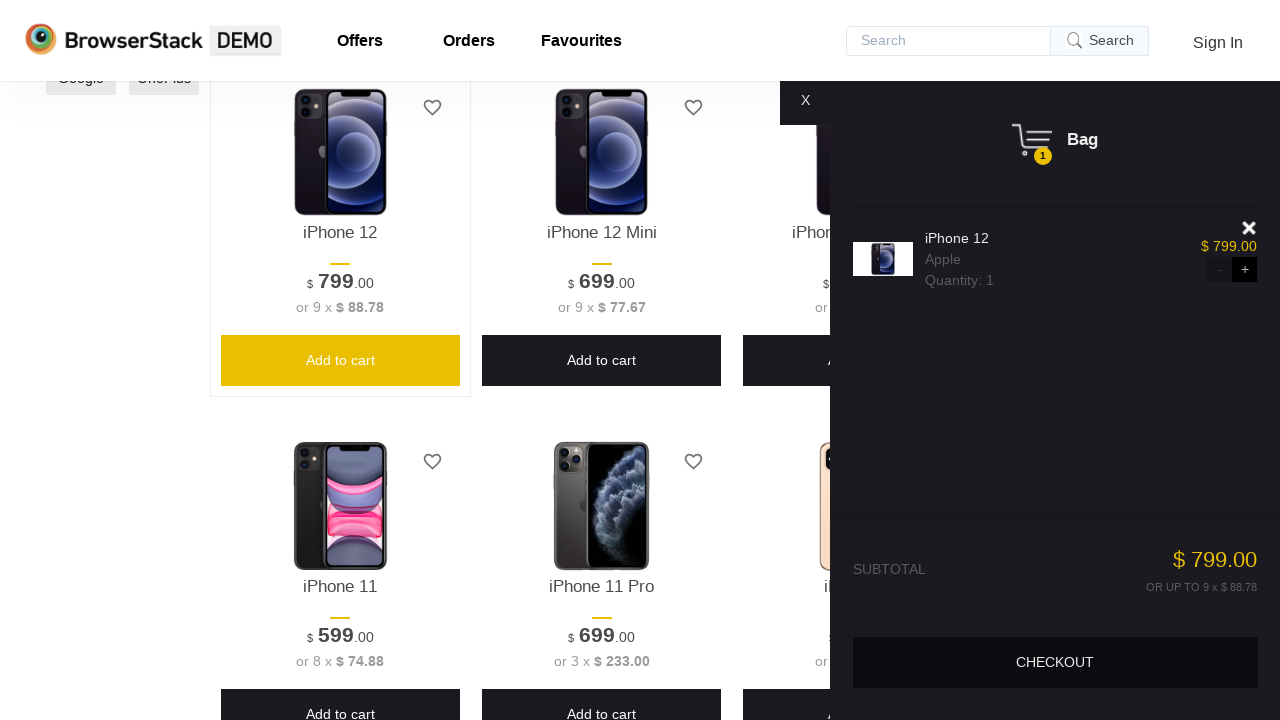

Retrieved product name from cart pane to verify it was added
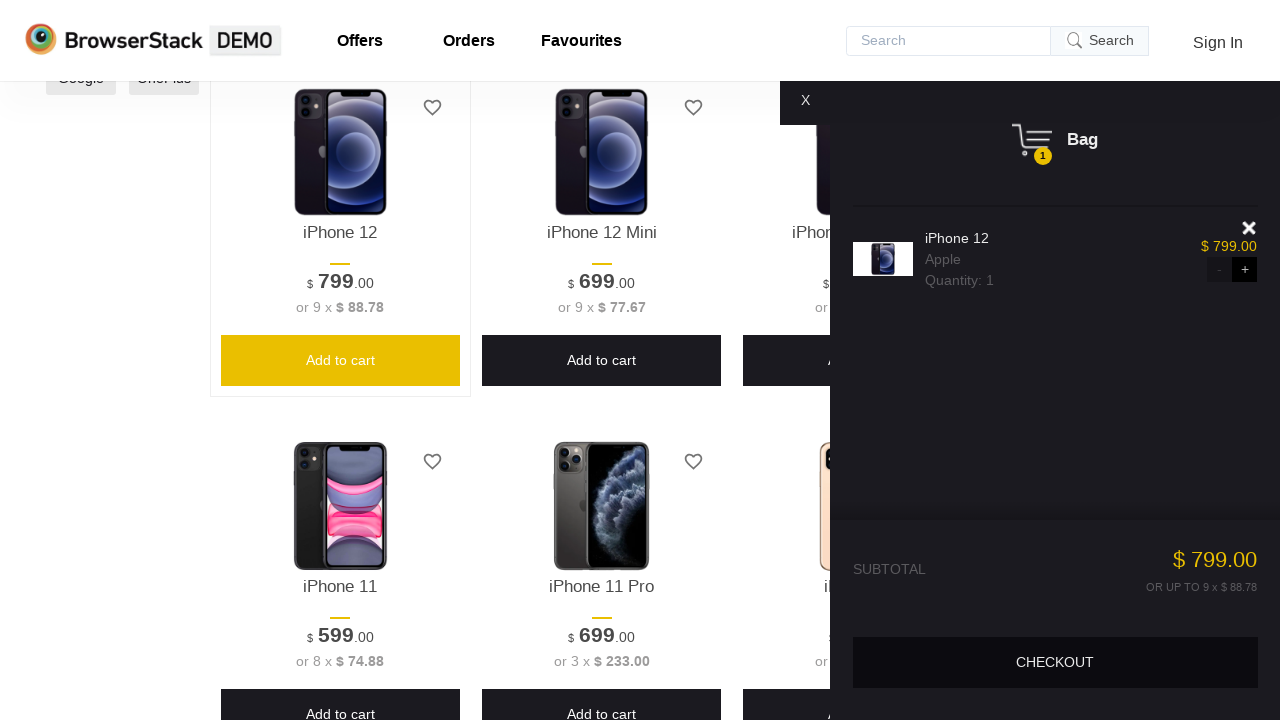

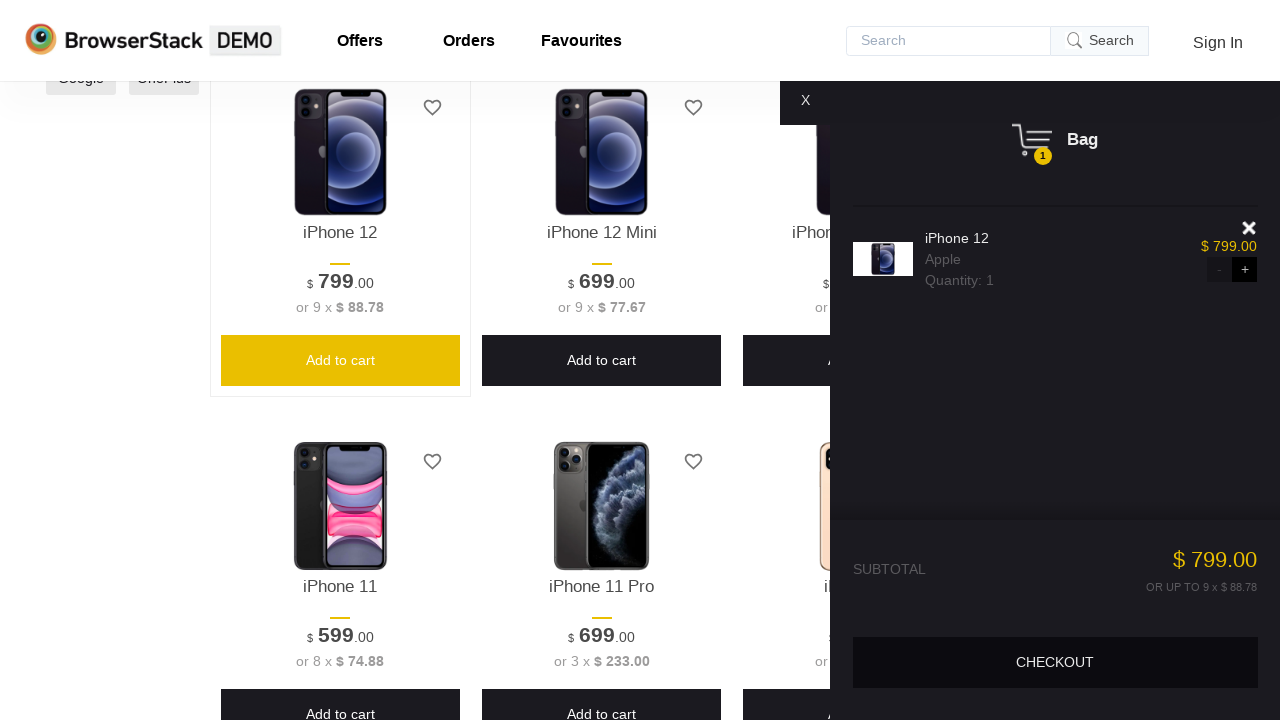